Tests clicking the Get Started button and verifying it receives focus

Starting URL: https://webdriver.io

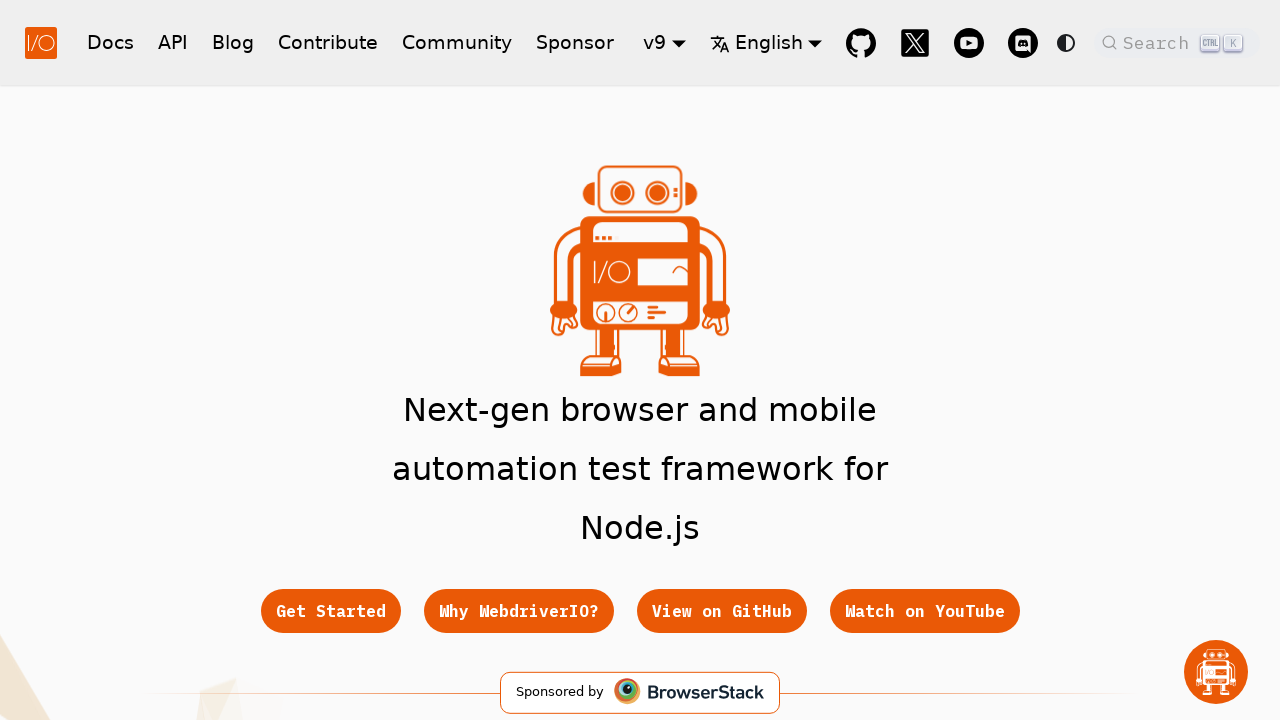

Located the Get Started button
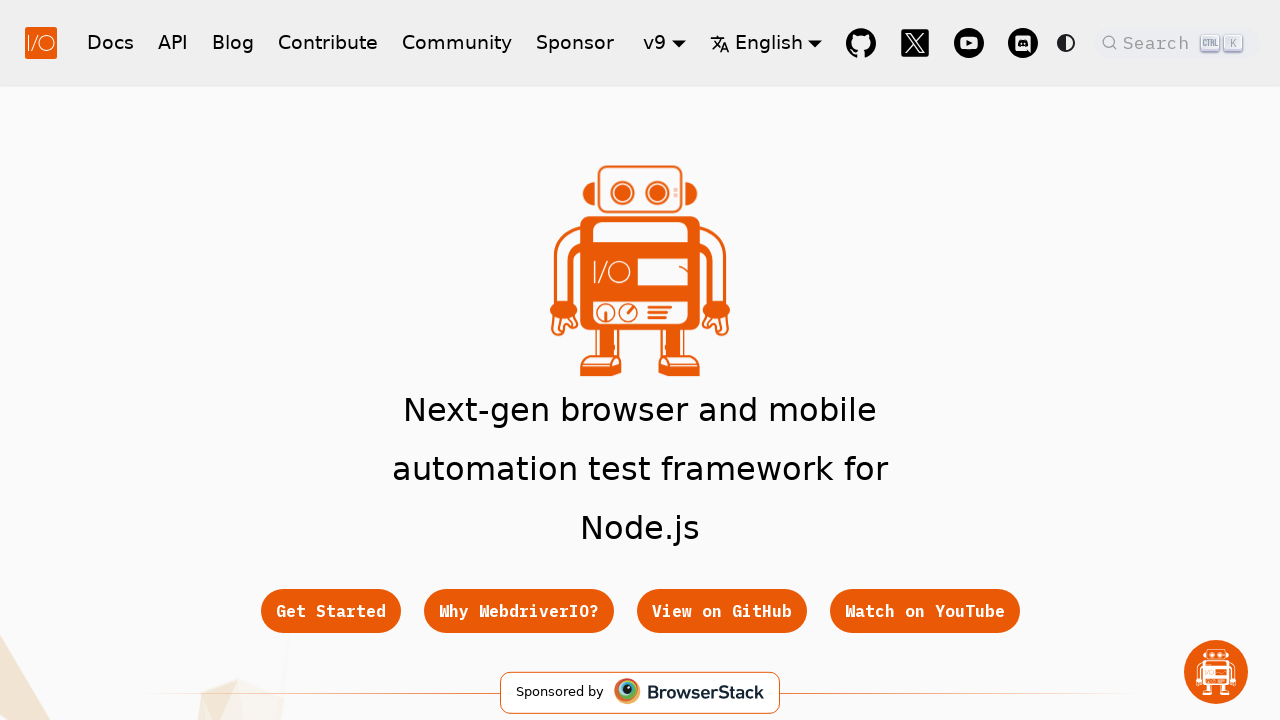

Verified Get Started button is enabled: True
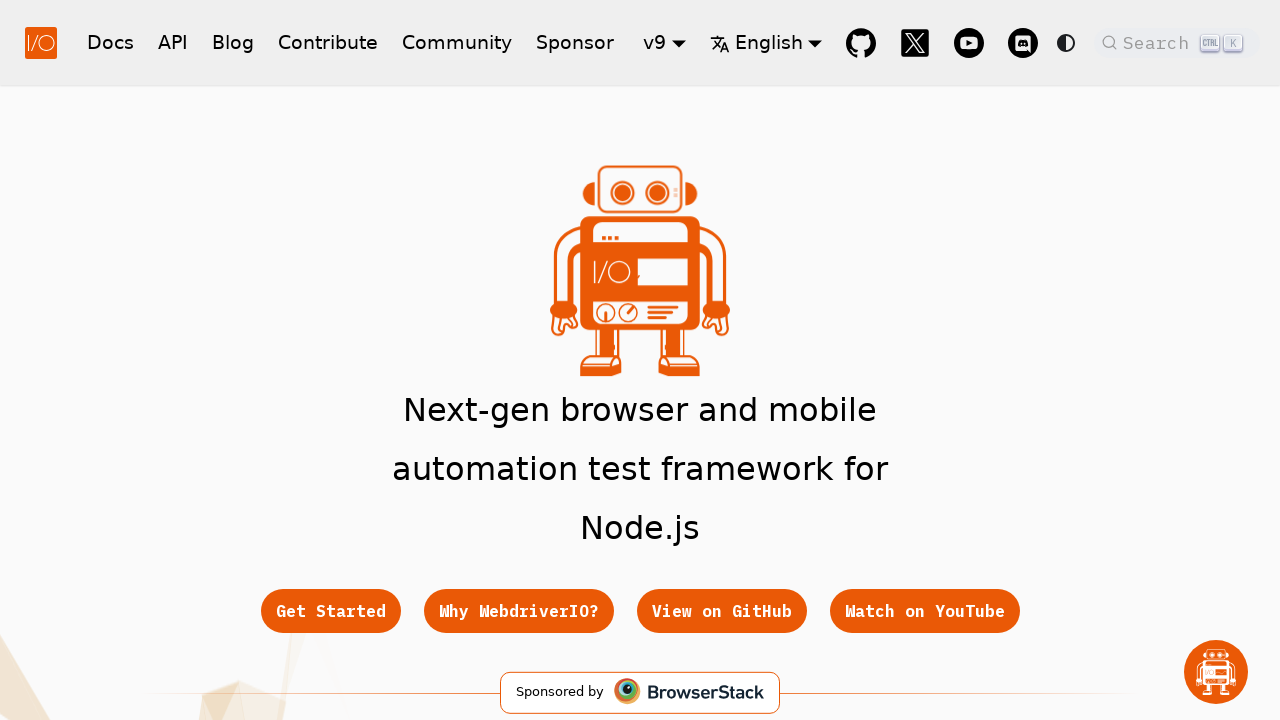

Clicked the Get Started button at (330, 611) on .button[href='/docs/gettingstarted']
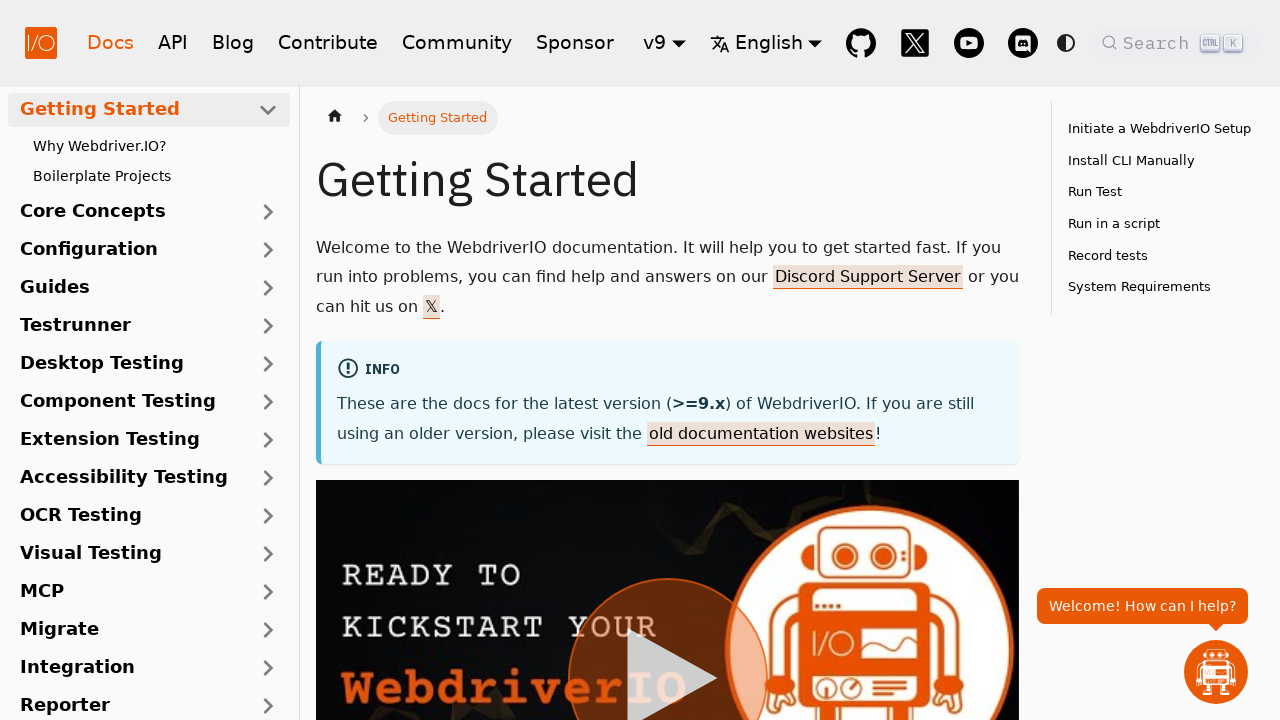

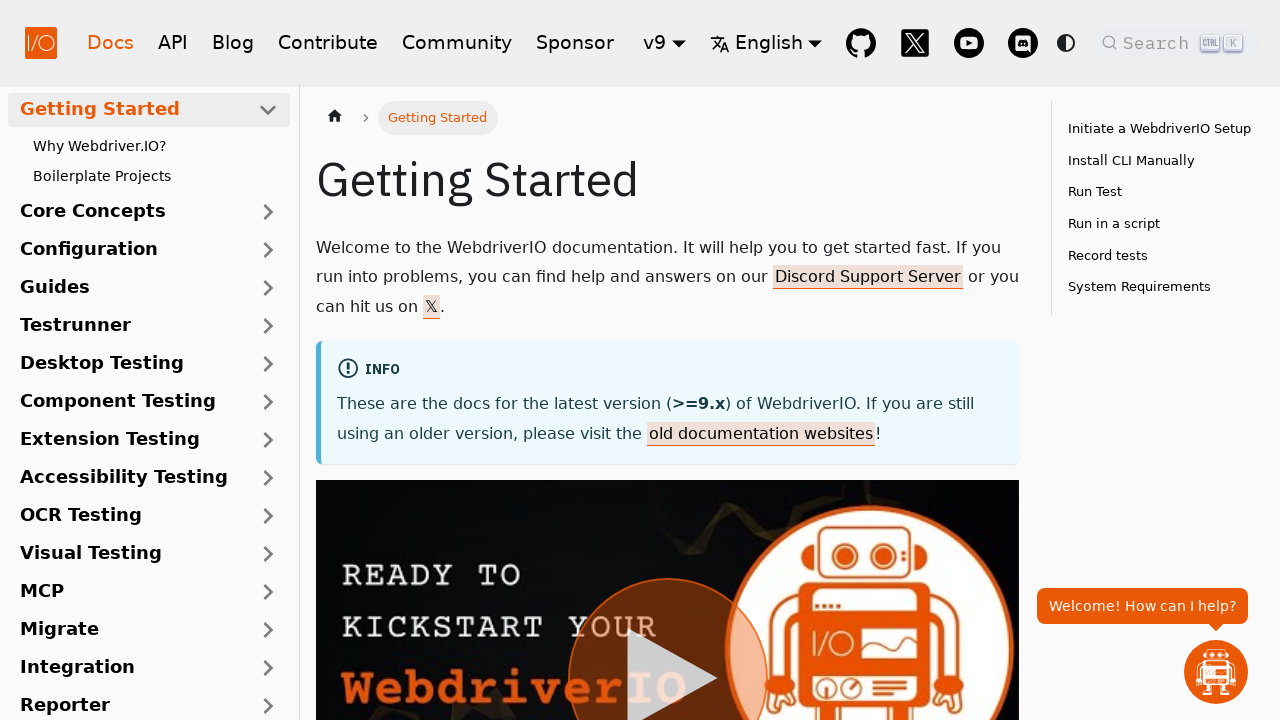